Tests that edits are saved when the input loses focus (blur event)

Starting URL: https://demo.playwright.dev/todomvc

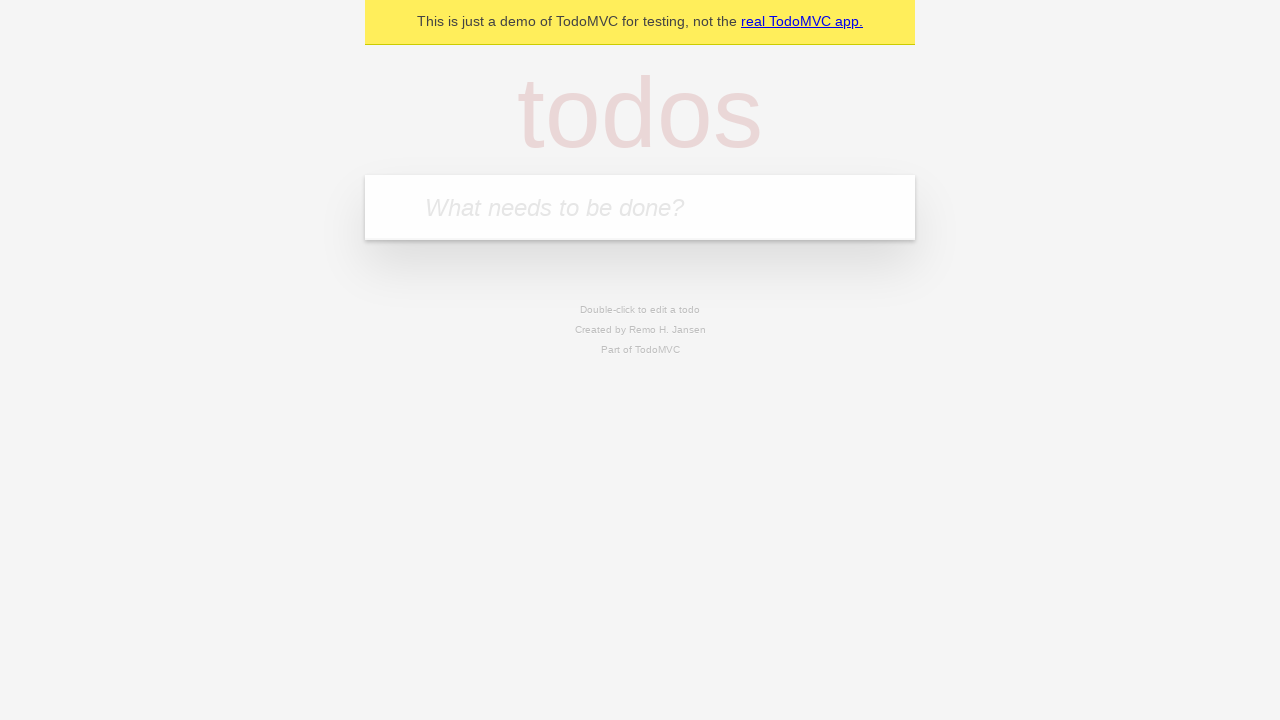

Filled todo input with 'buy some cheese' on internal:attr=[placeholder="What needs to be done?"i]
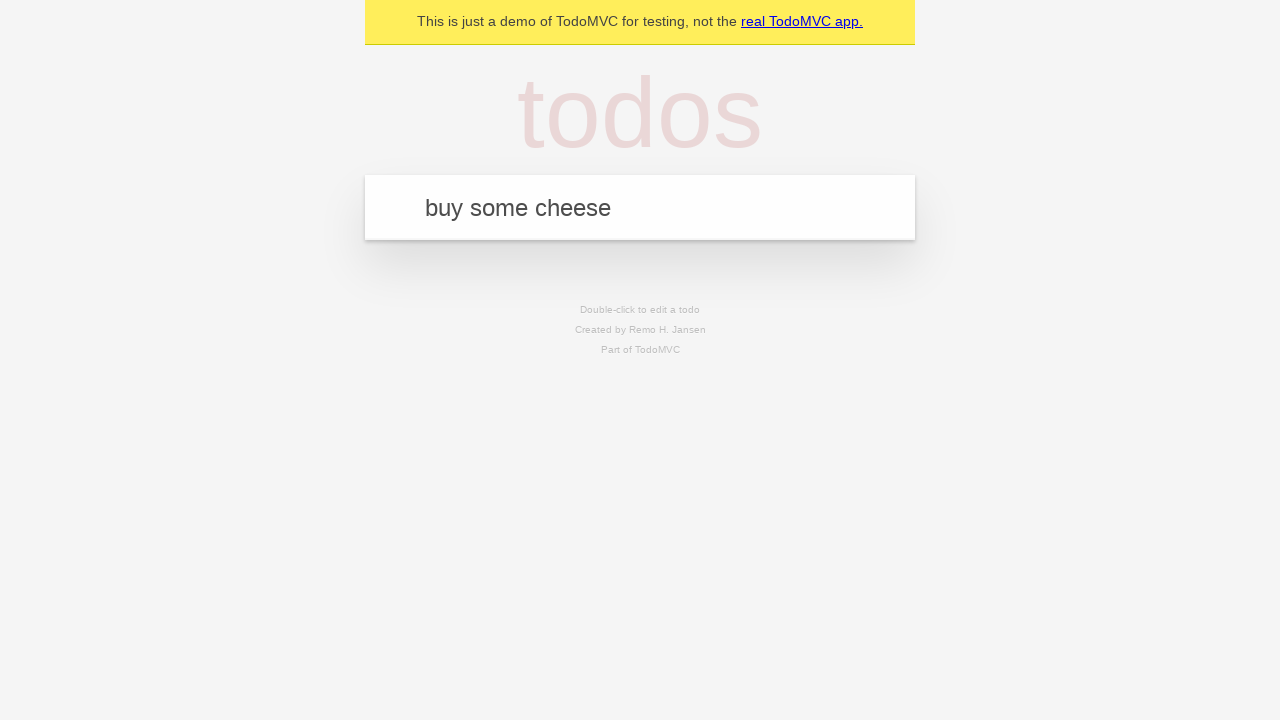

Pressed Enter to create first todo on internal:attr=[placeholder="What needs to be done?"i]
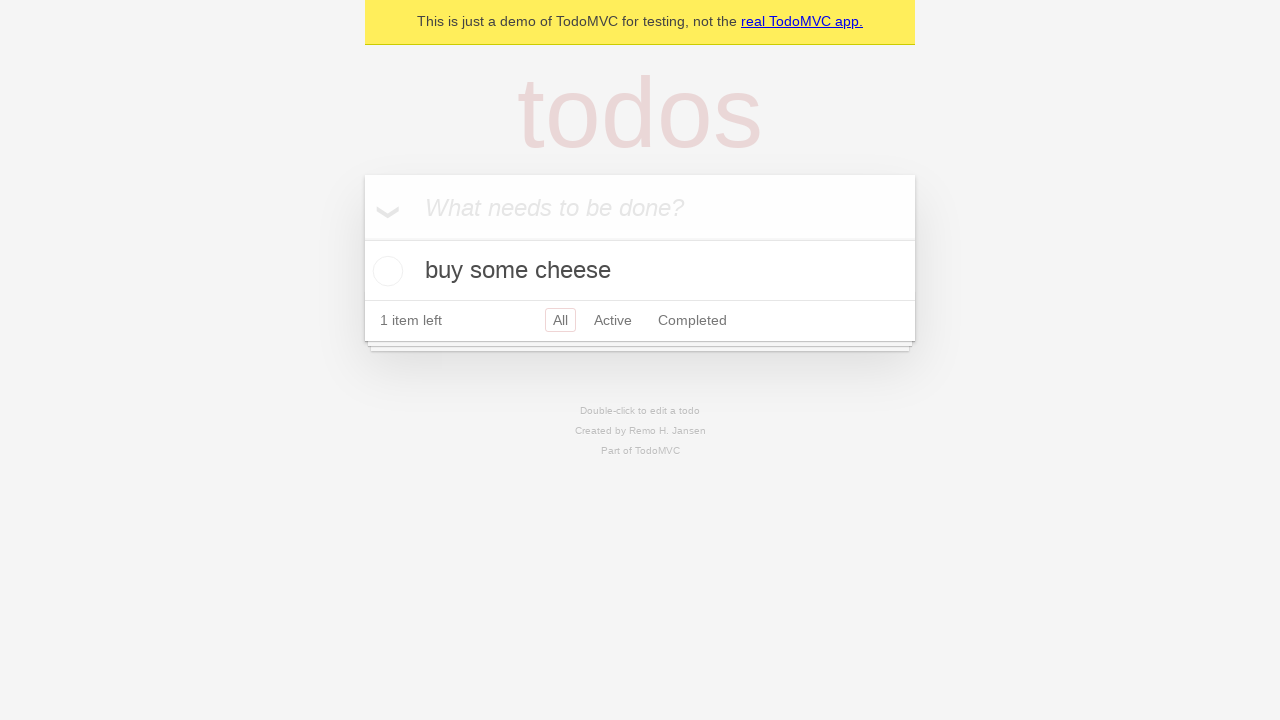

Filled todo input with 'feed the cat' on internal:attr=[placeholder="What needs to be done?"i]
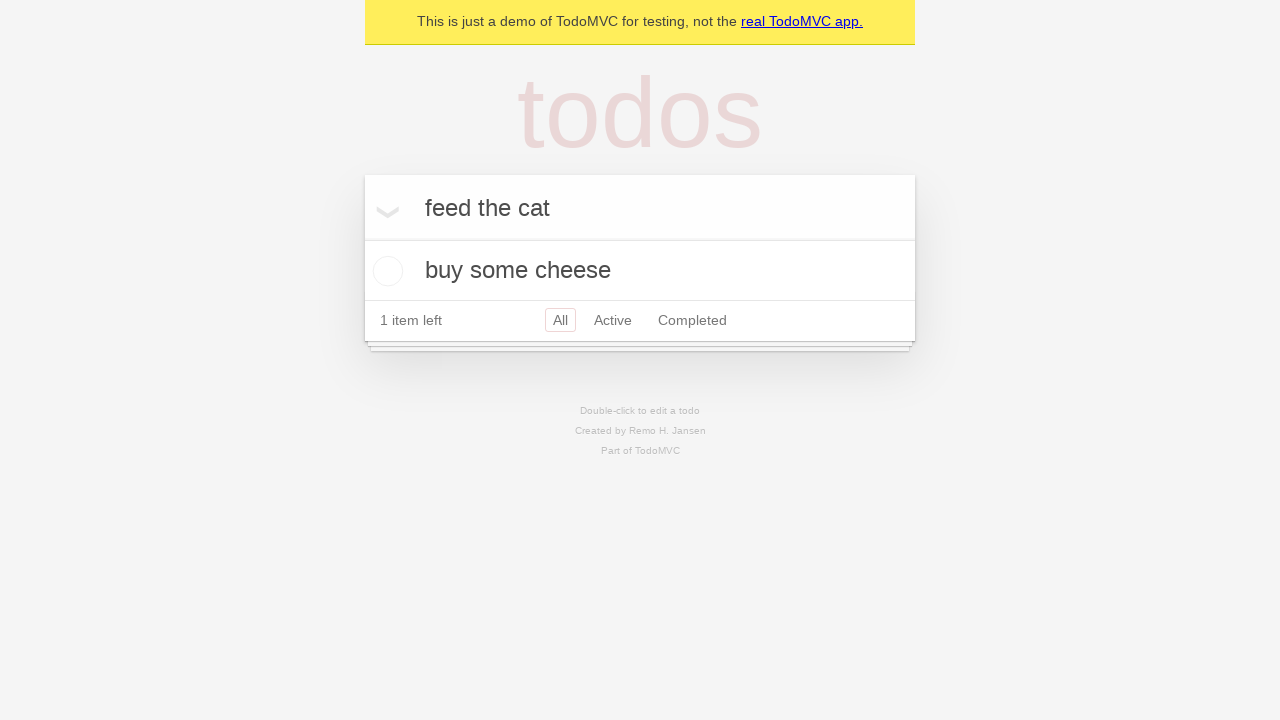

Pressed Enter to create second todo on internal:attr=[placeholder="What needs to be done?"i]
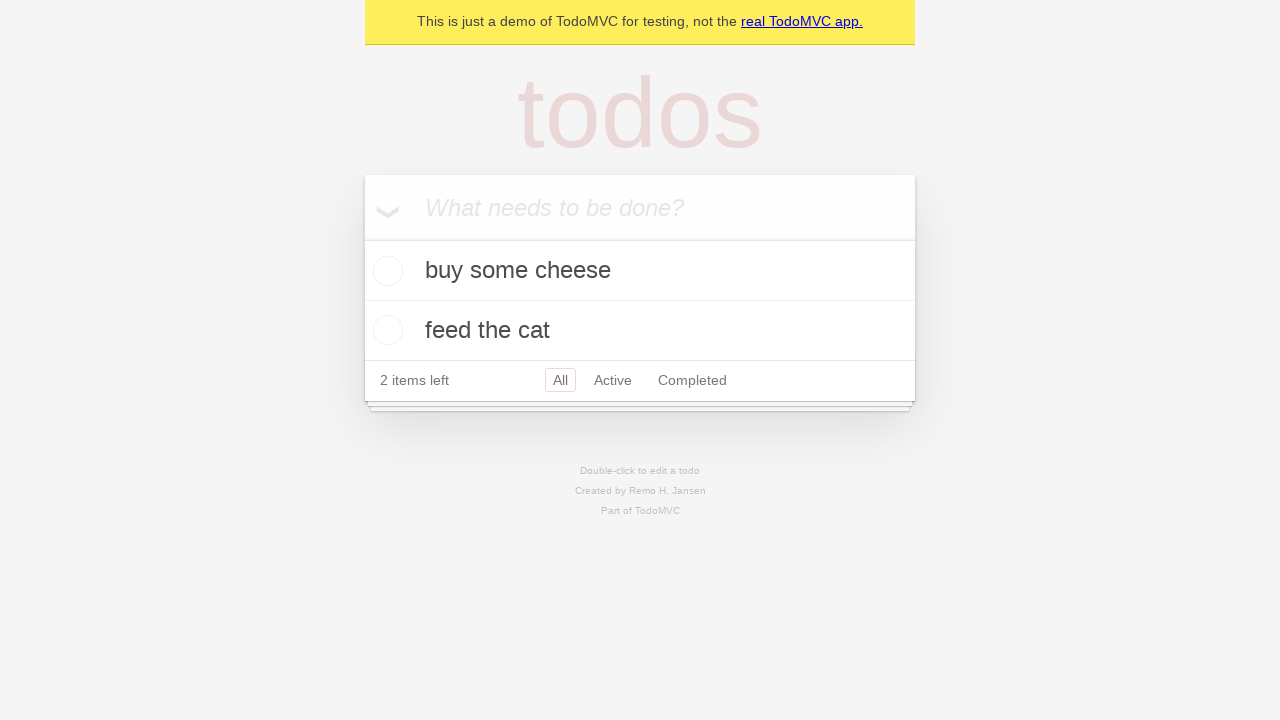

Filled todo input with 'book a doctors appointment' on internal:attr=[placeholder="What needs to be done?"i]
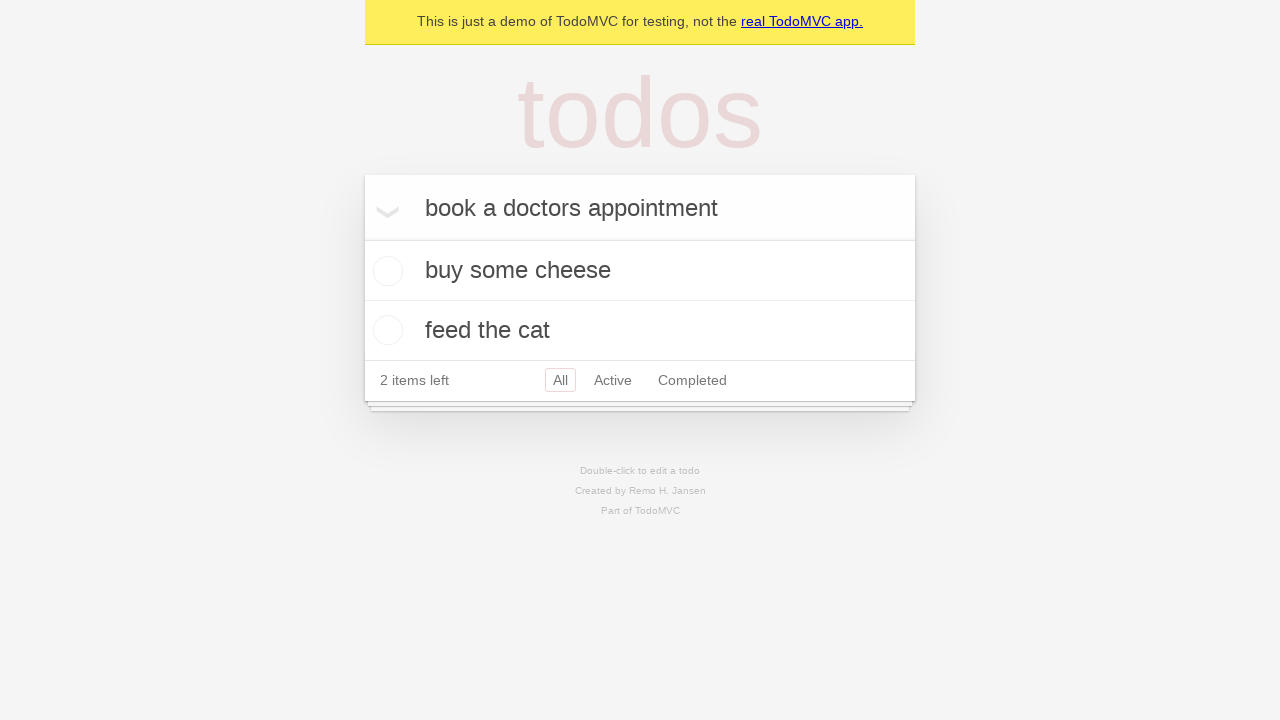

Pressed Enter to create third todo on internal:attr=[placeholder="What needs to be done?"i]
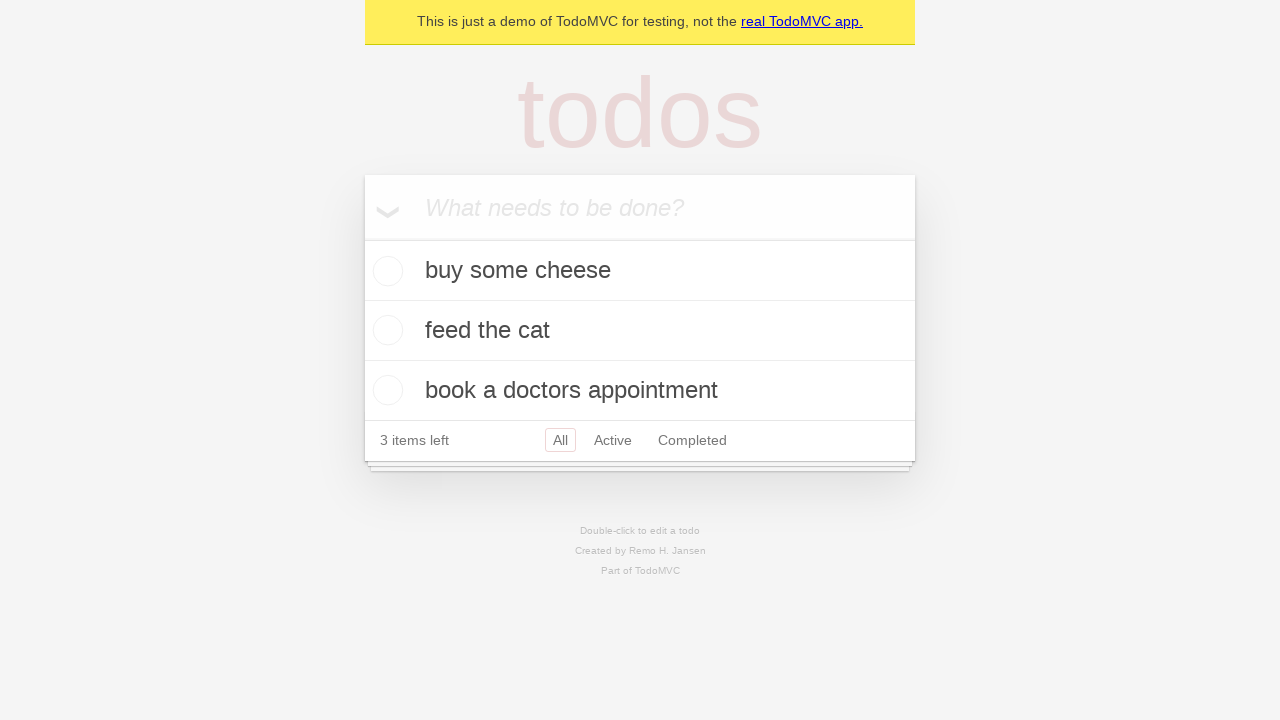

Double-clicked second todo item to enter edit mode at (640, 331) on internal:testid=[data-testid="todo-item"s] >> nth=1
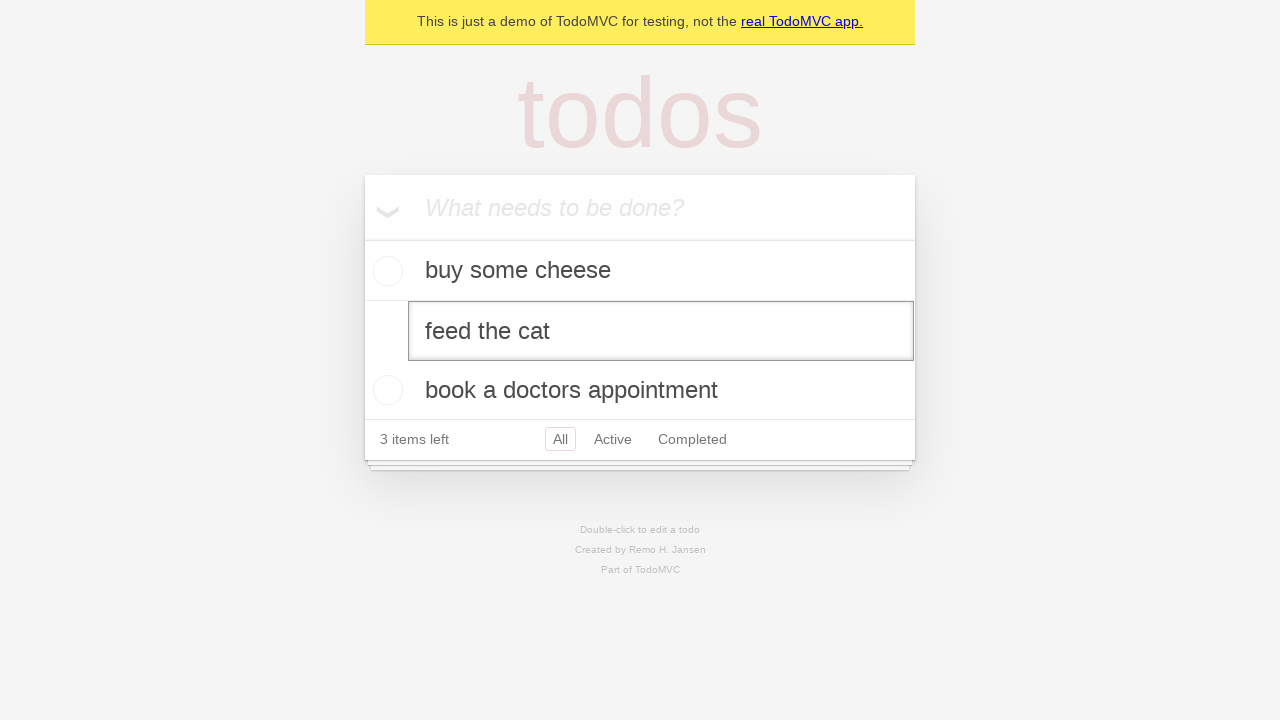

Changed todo text to 'buy some sausages' on internal:testid=[data-testid="todo-item"s] >> nth=1 >> internal:role=textbox[nam
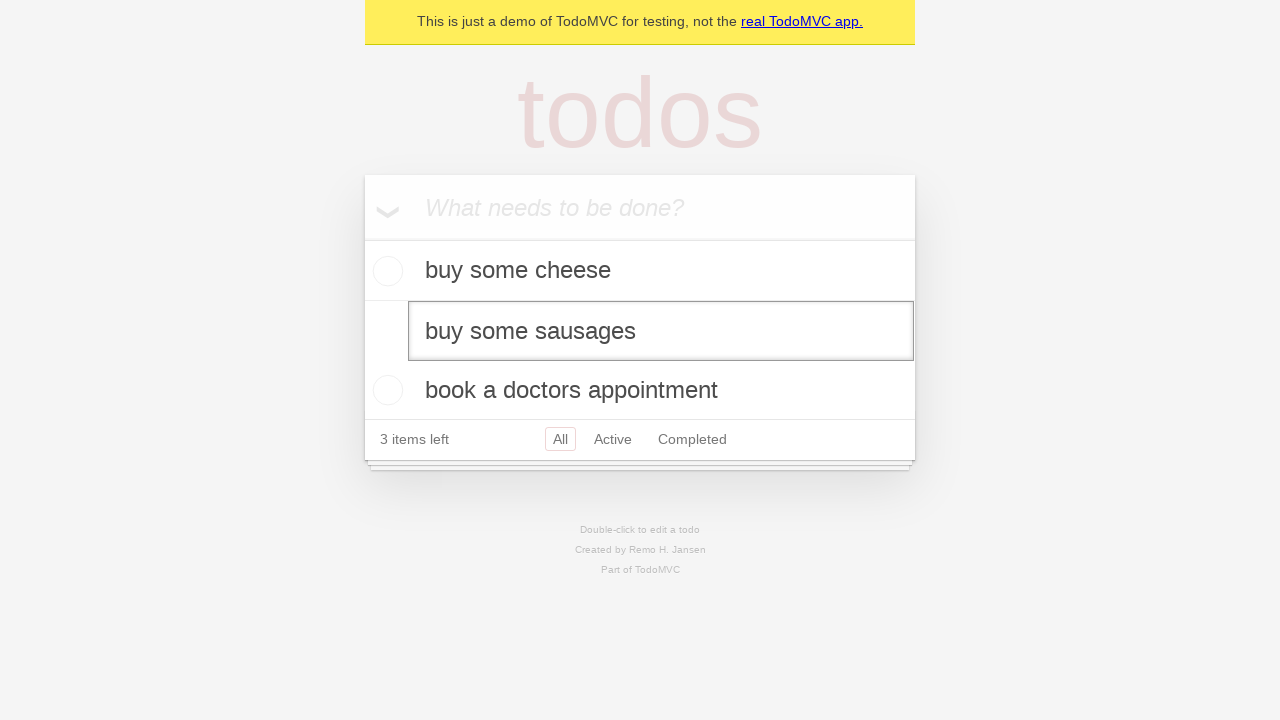

Dispatched blur event to save edit changes
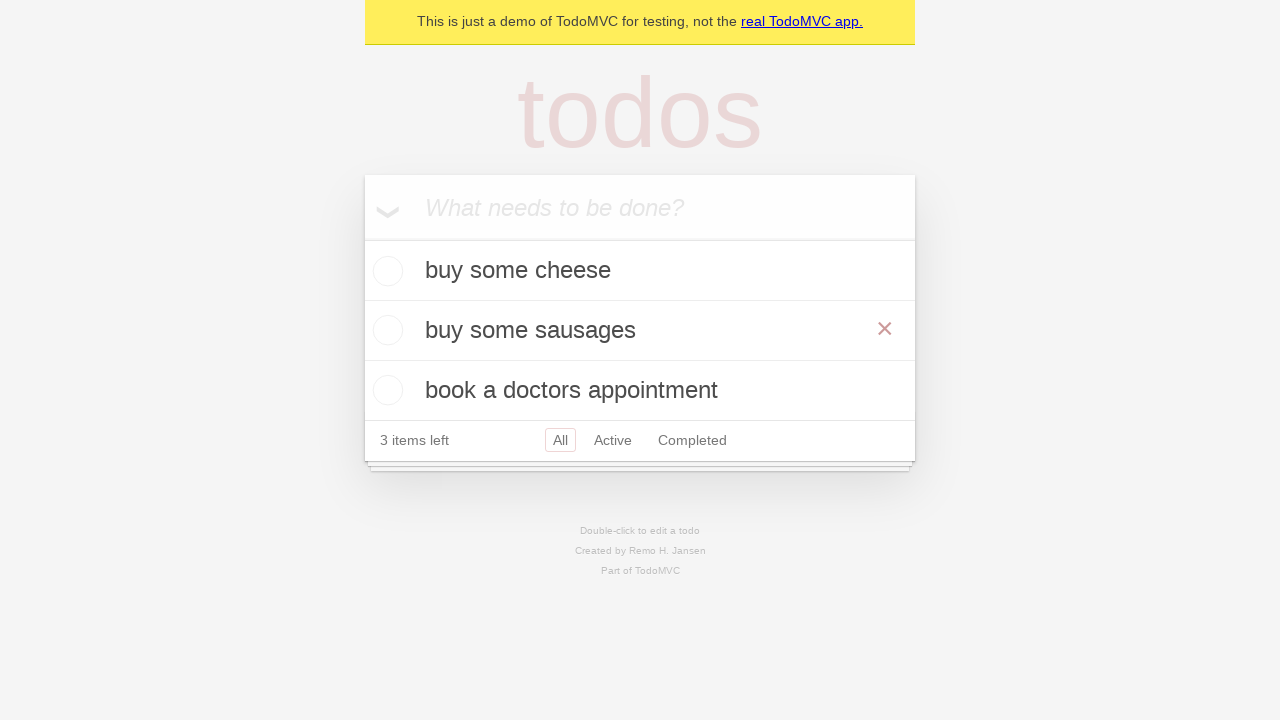

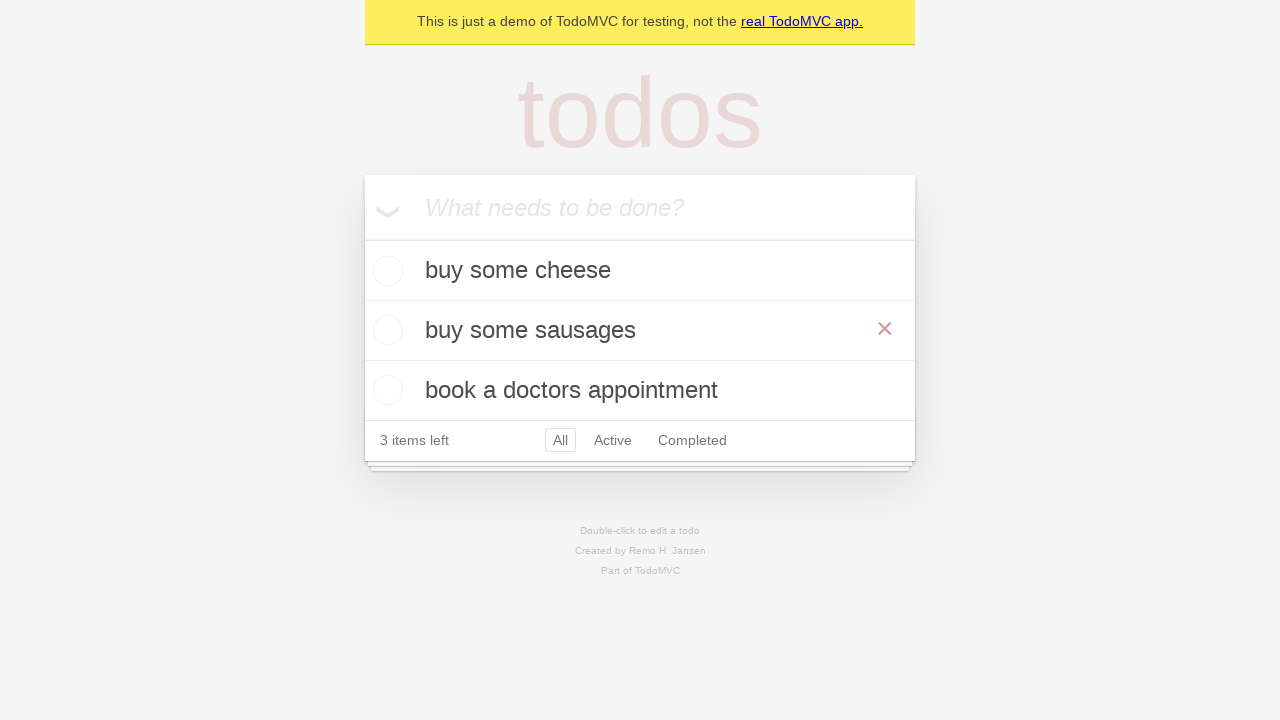